Tests the registration form by entering a full name in the first name field, then using keyboard backspace to remove the last 8 characters from the input

Starting URL: https://grotechminds.com/registration

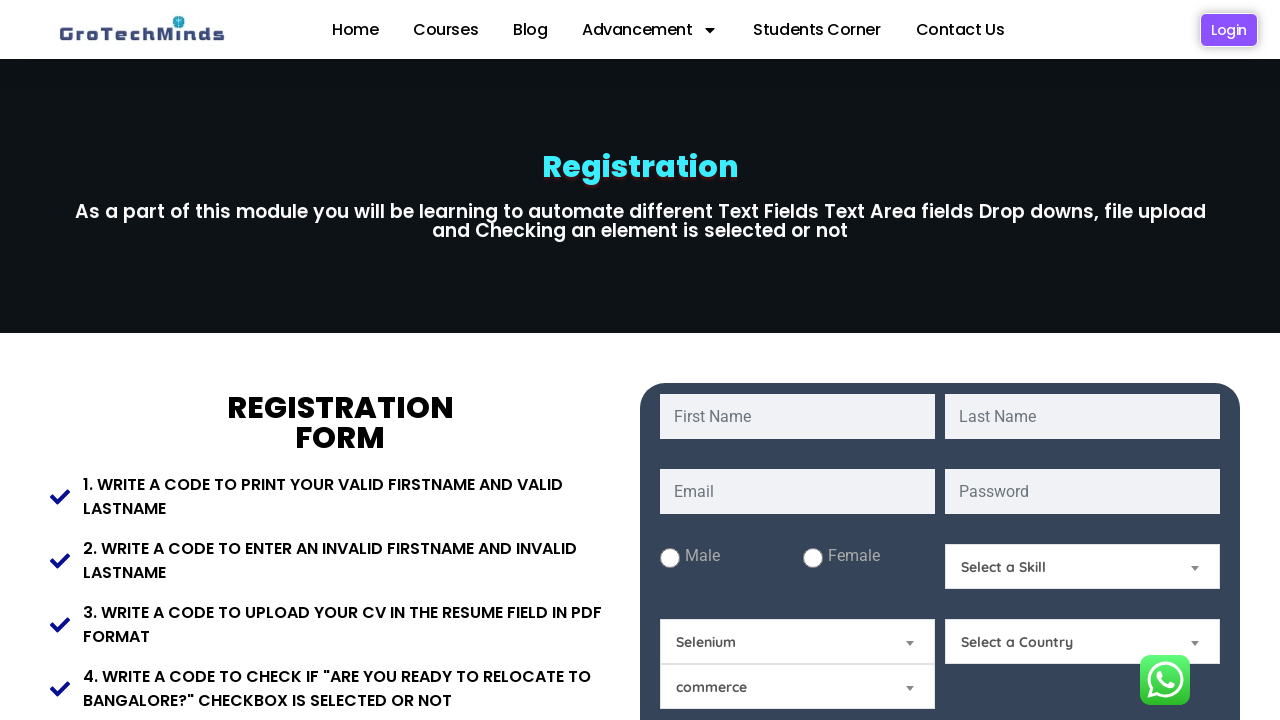

Filled first name field with 'Vishakha Deepak Kulkarni' on #fname
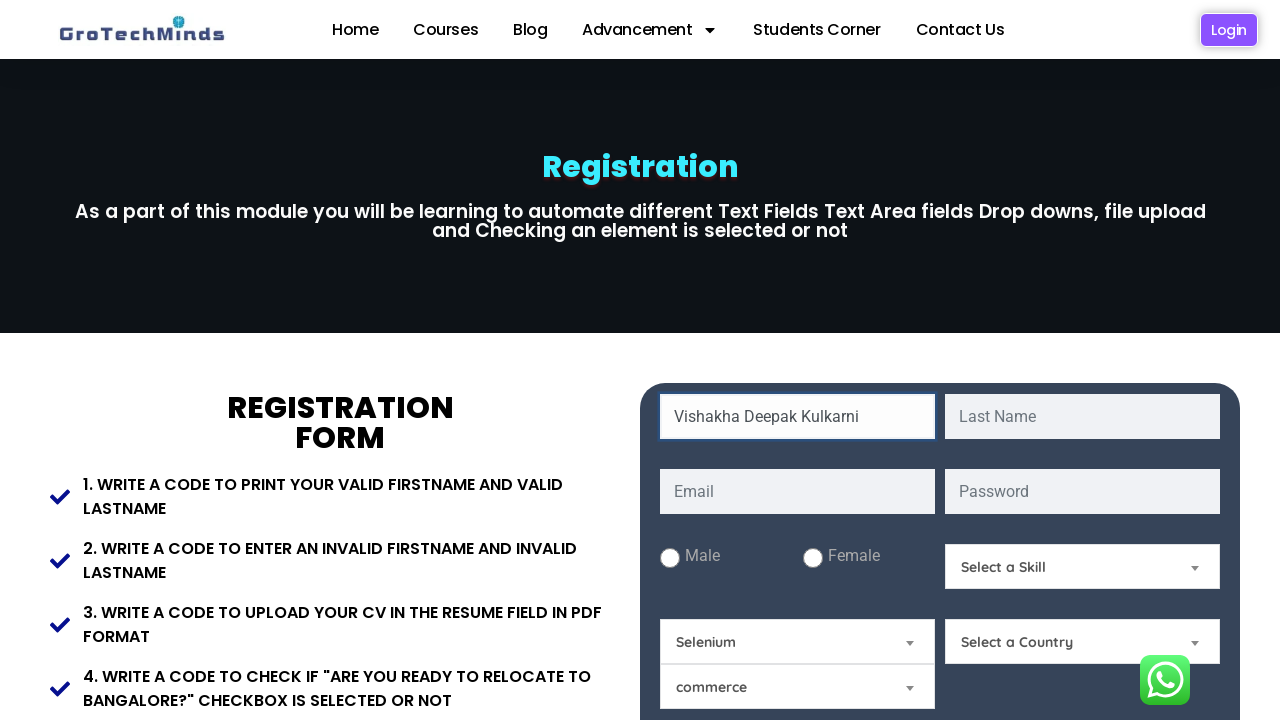

Pressed backspace to remove character 1 of 8 from first name field on #fname
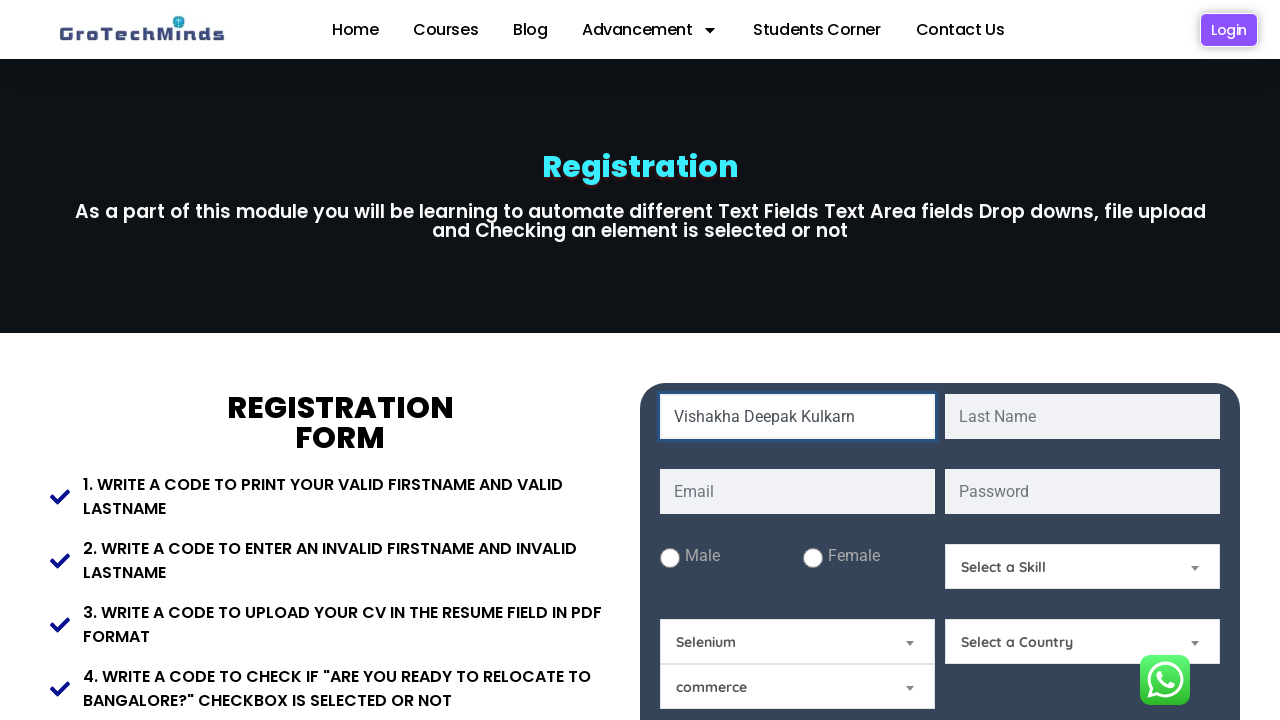

Pressed backspace to remove character 2 of 8 from first name field on #fname
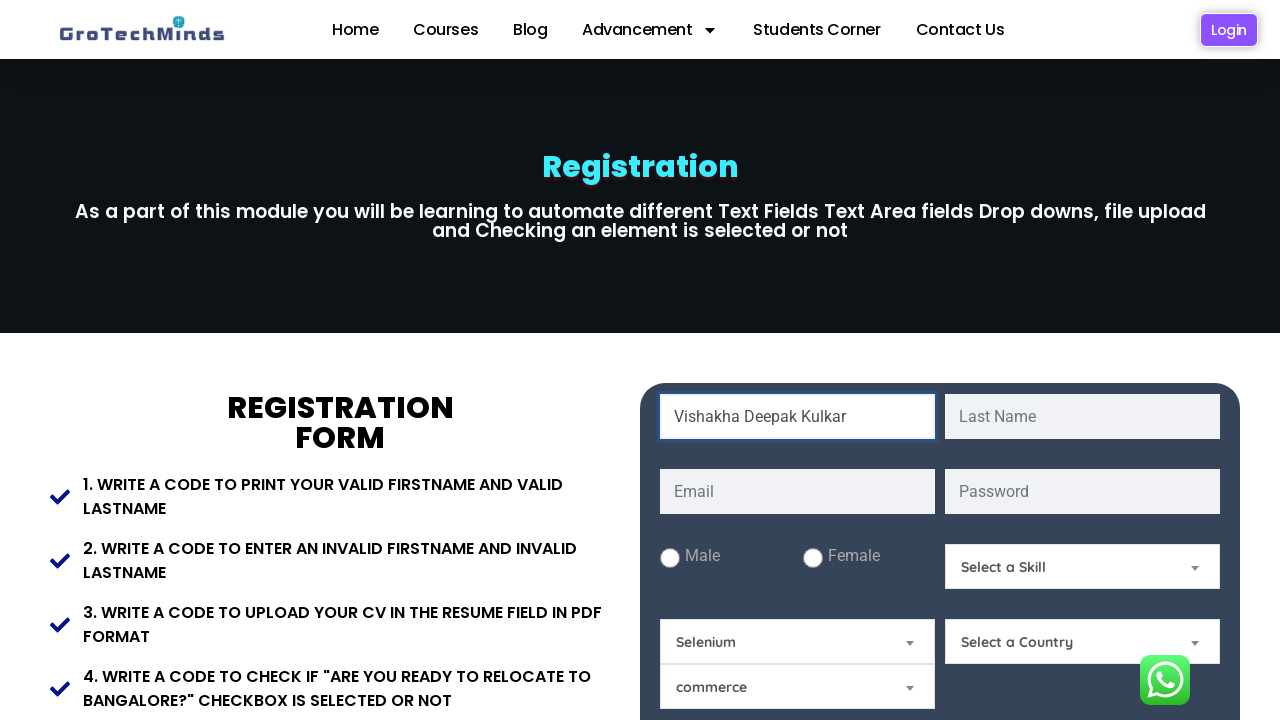

Pressed backspace to remove character 3 of 8 from first name field on #fname
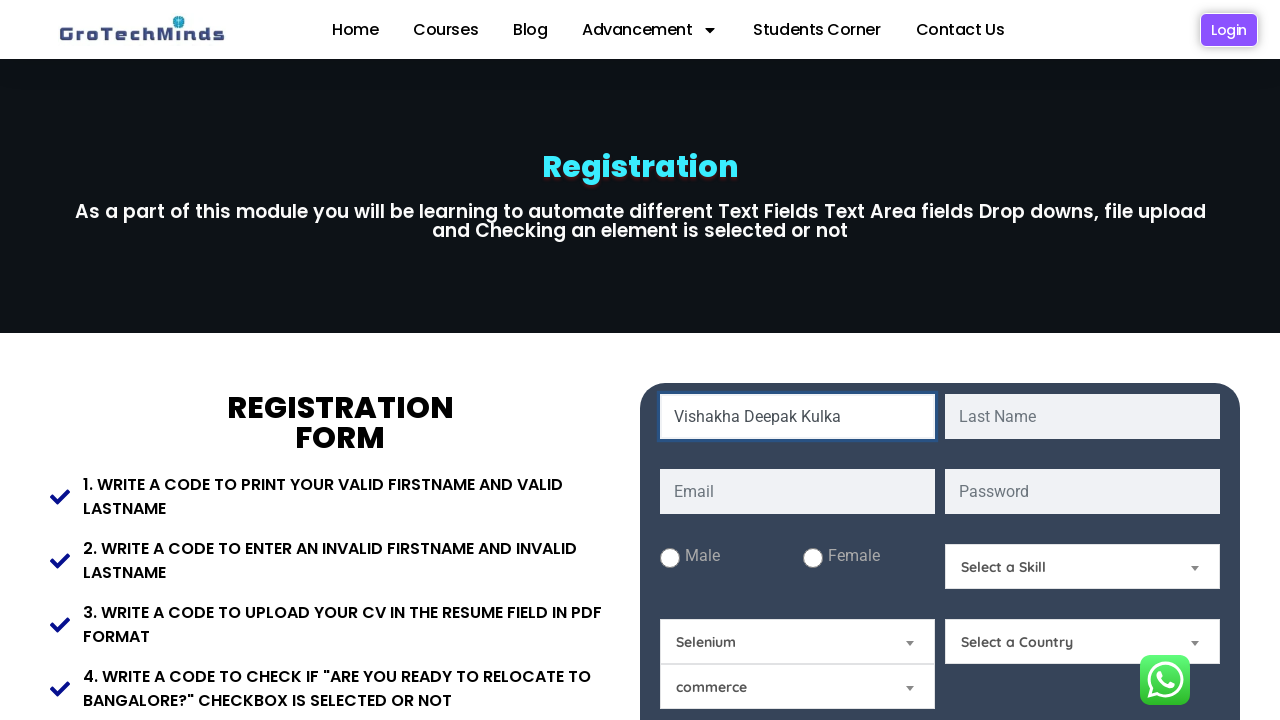

Pressed backspace to remove character 4 of 8 from first name field on #fname
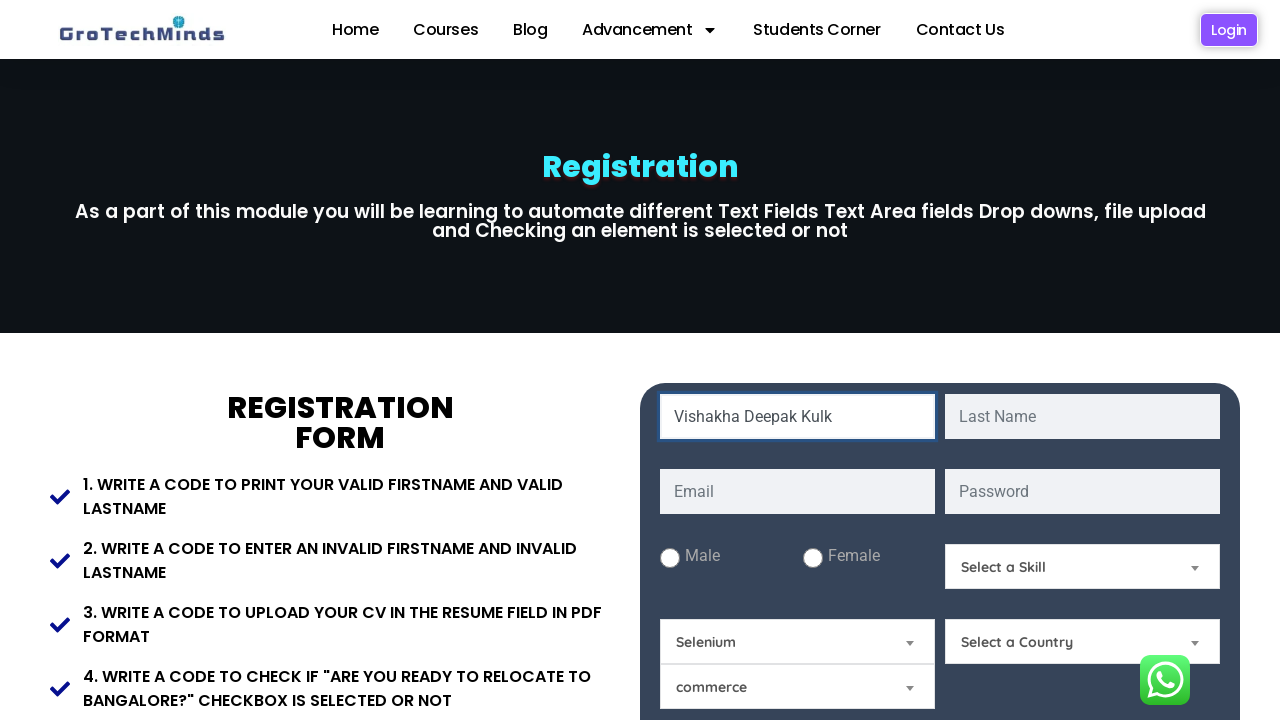

Pressed backspace to remove character 5 of 8 from first name field on #fname
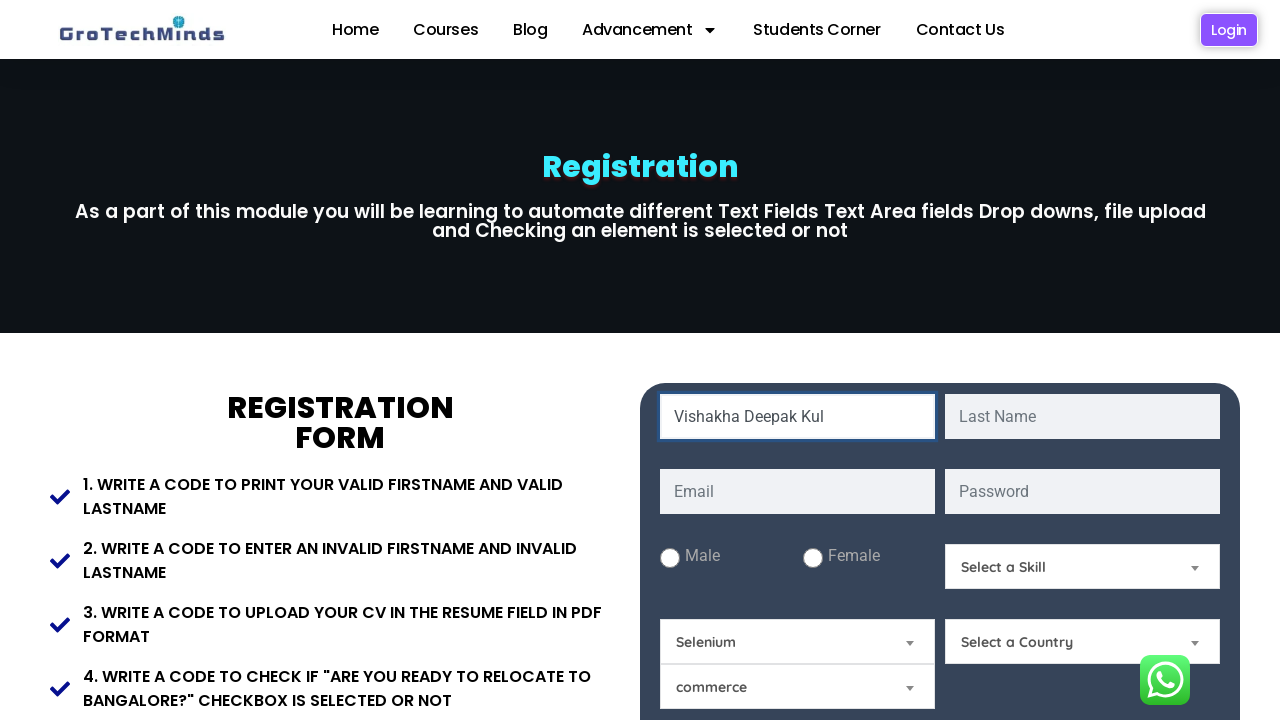

Pressed backspace to remove character 6 of 8 from first name field on #fname
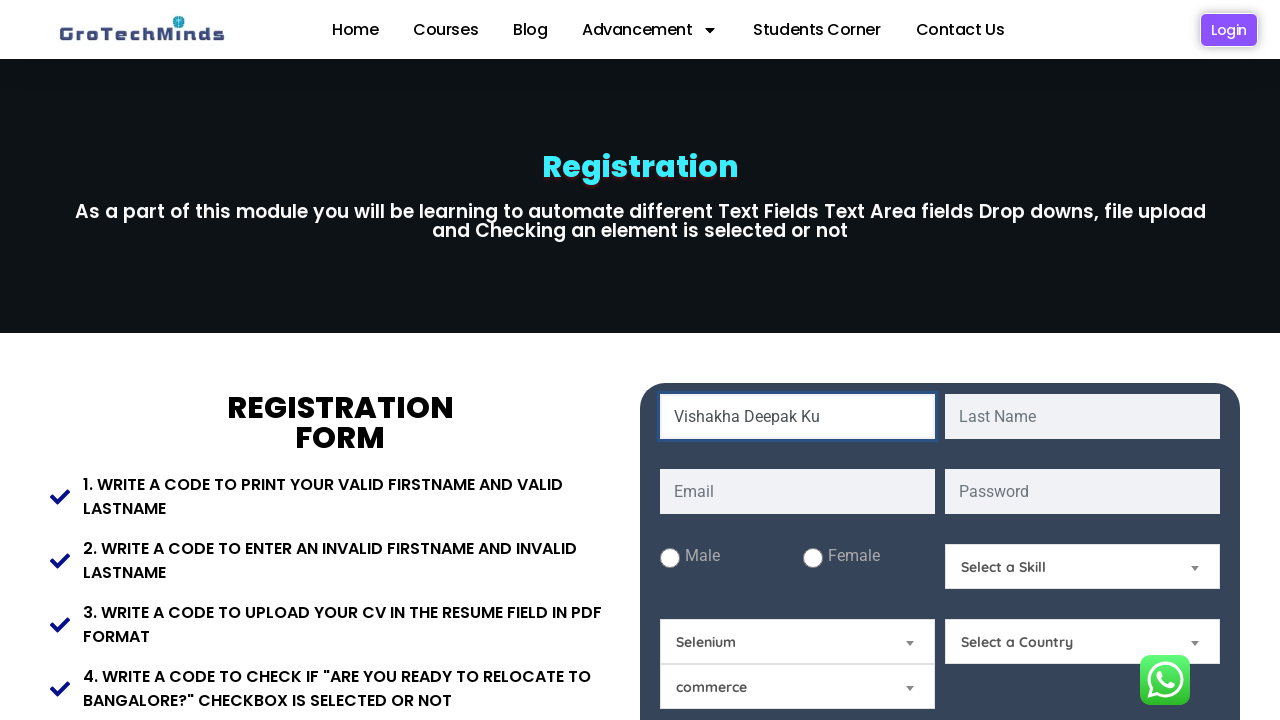

Pressed backspace to remove character 7 of 8 from first name field on #fname
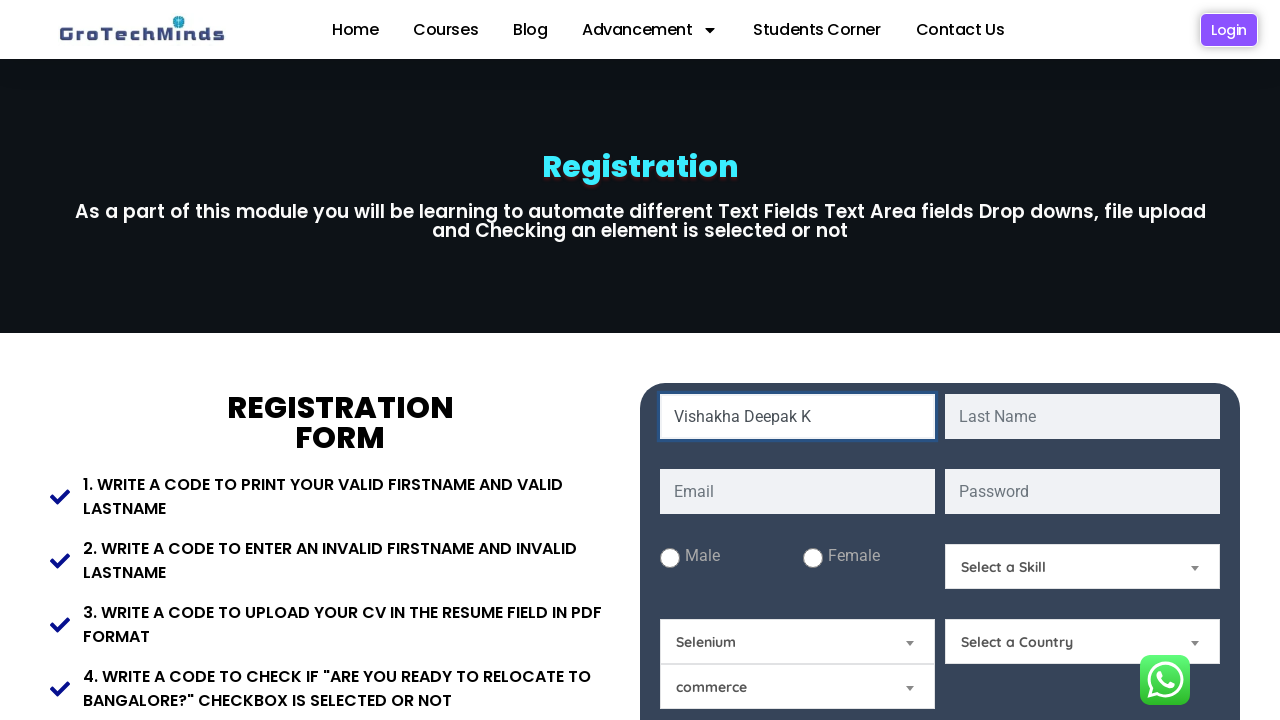

Pressed backspace to remove character 8 of 8 from first name field on #fname
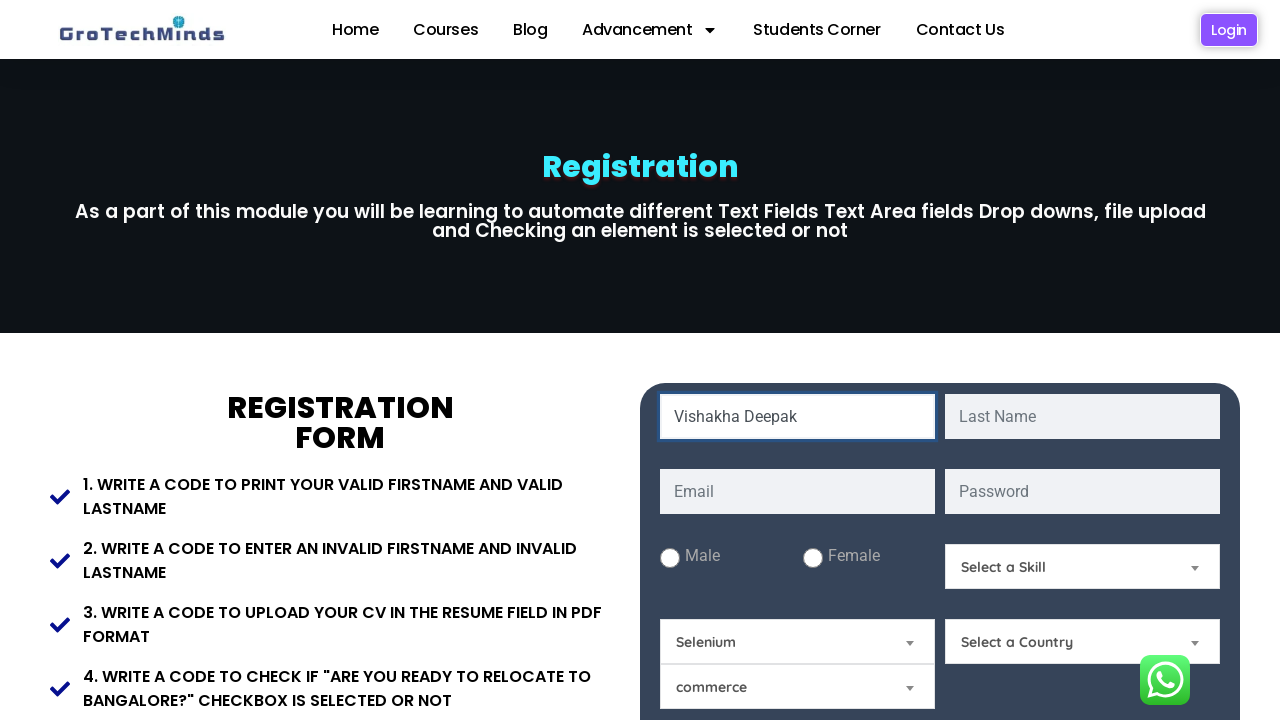

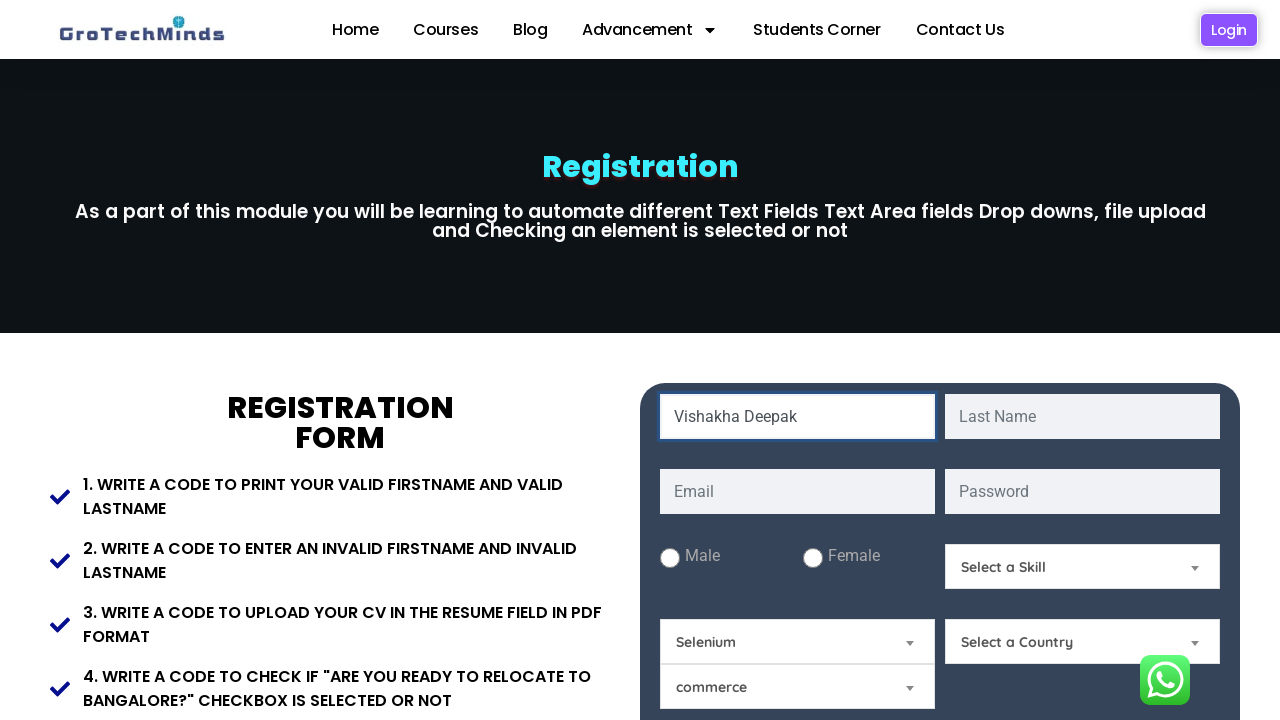